Tests that a badge element contains the expected text "Trusted Technology Consulting Partner"

Starting URL: https://winvinaya.com/

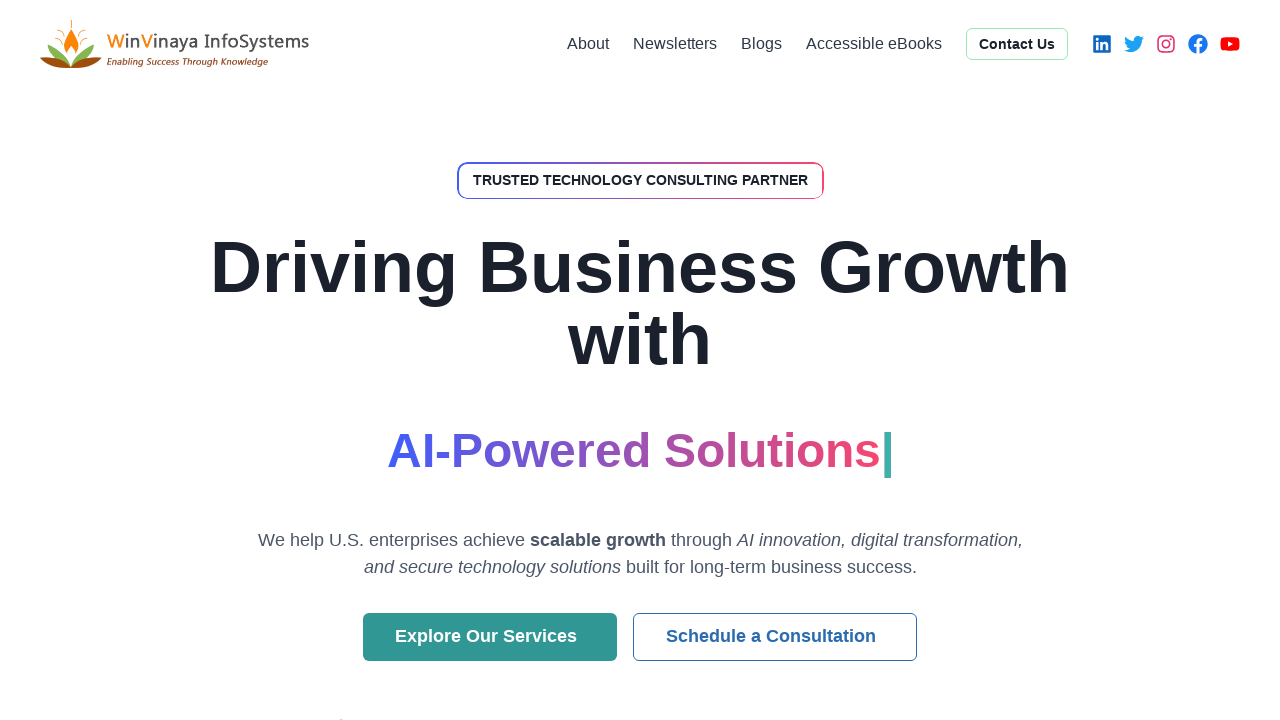

Waited for badge element with selector .chakra-badge.css-d9gu5a to load
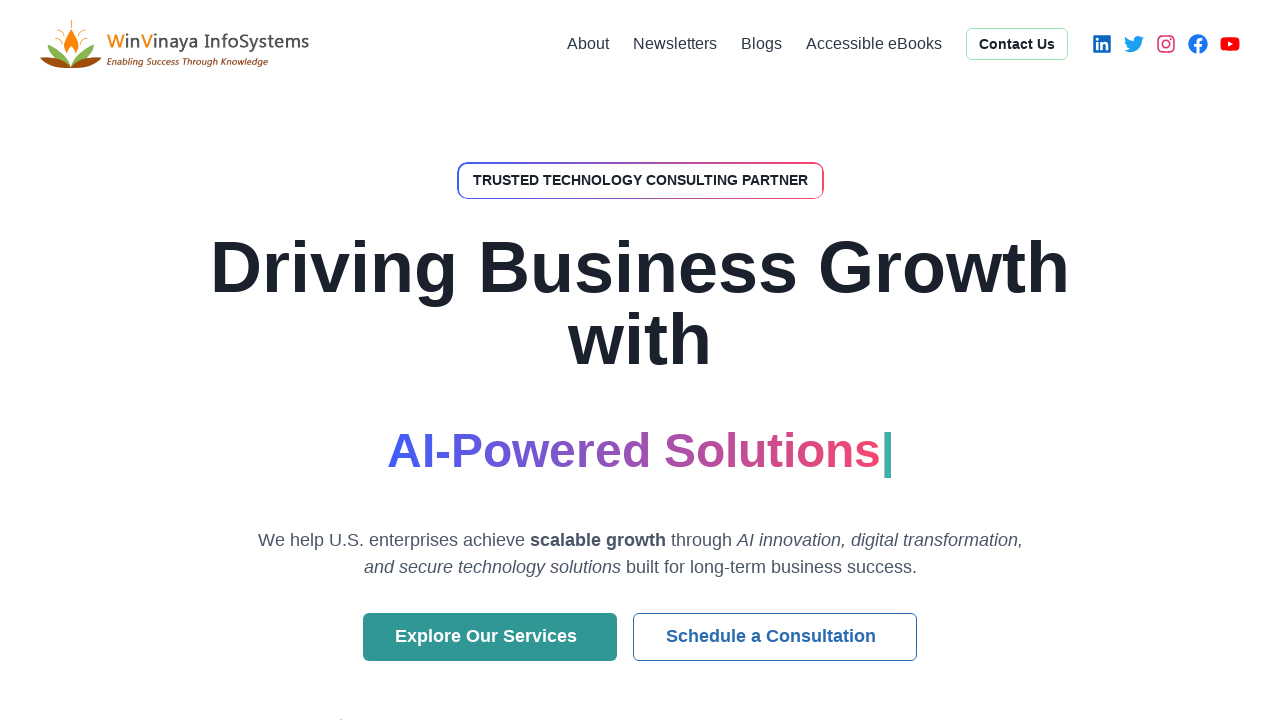

Located badge element
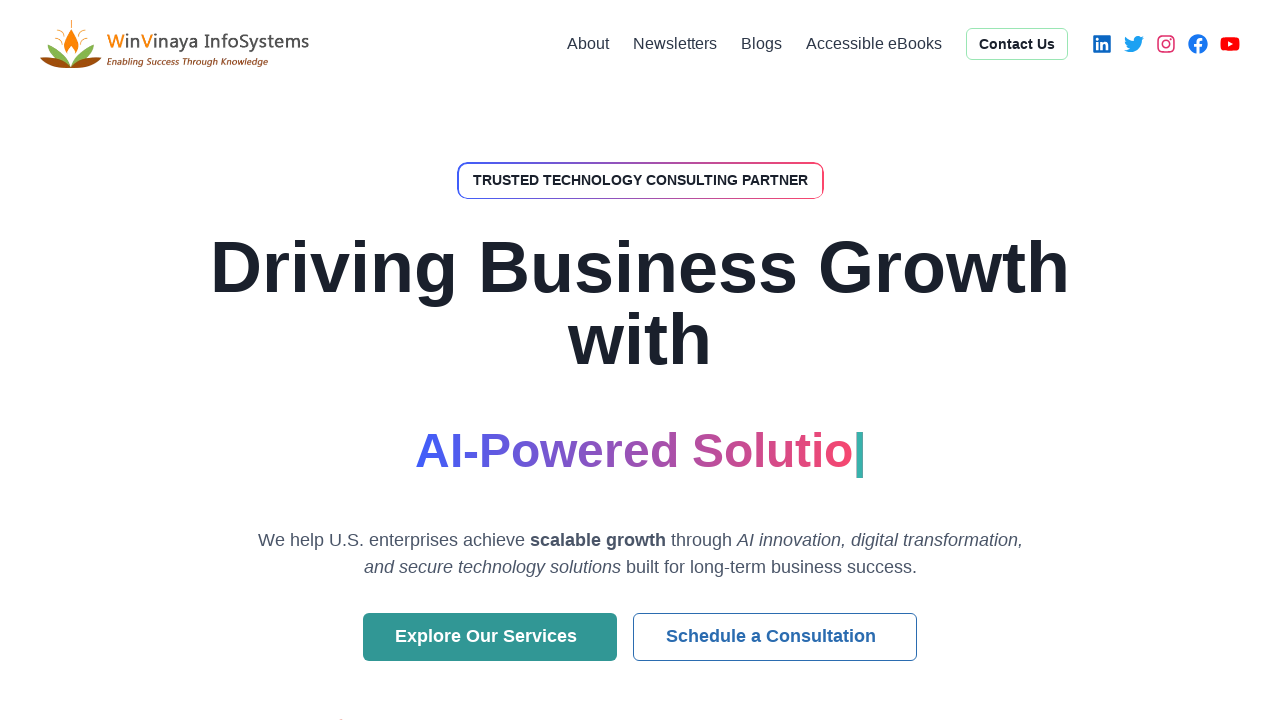

Verified badge contains expected text 'Trusted Technology Consulting Partner'
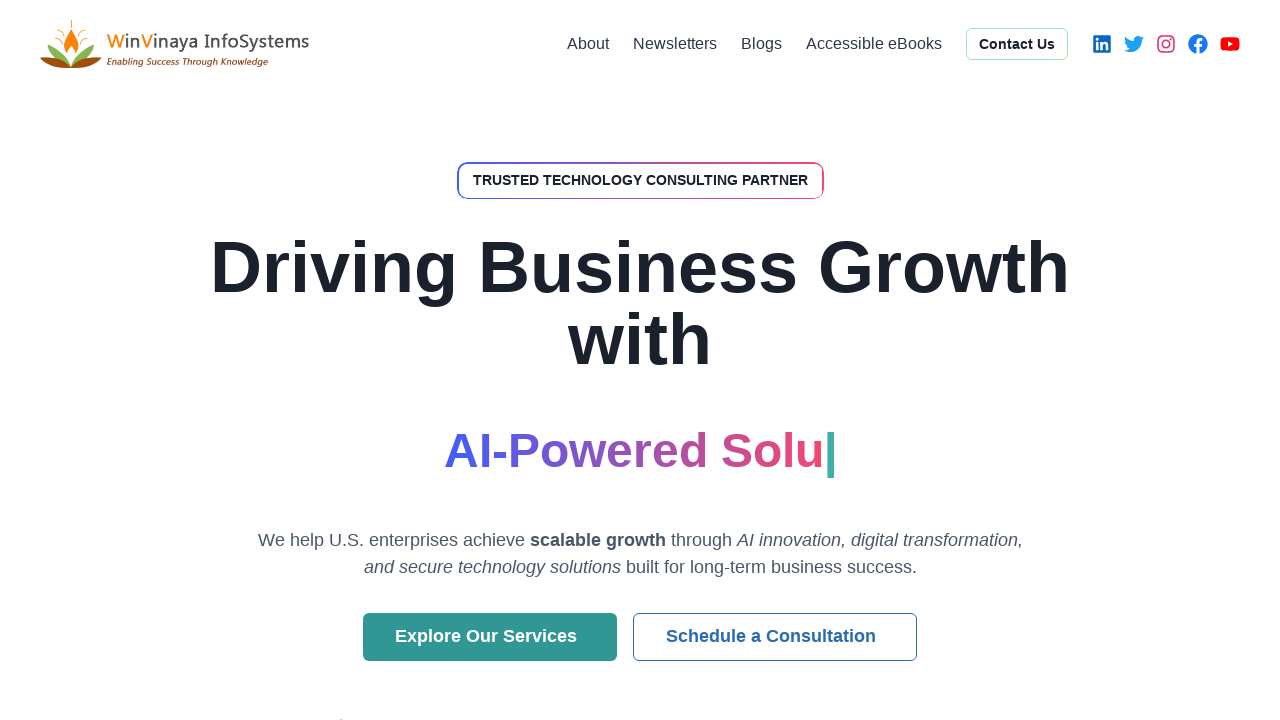

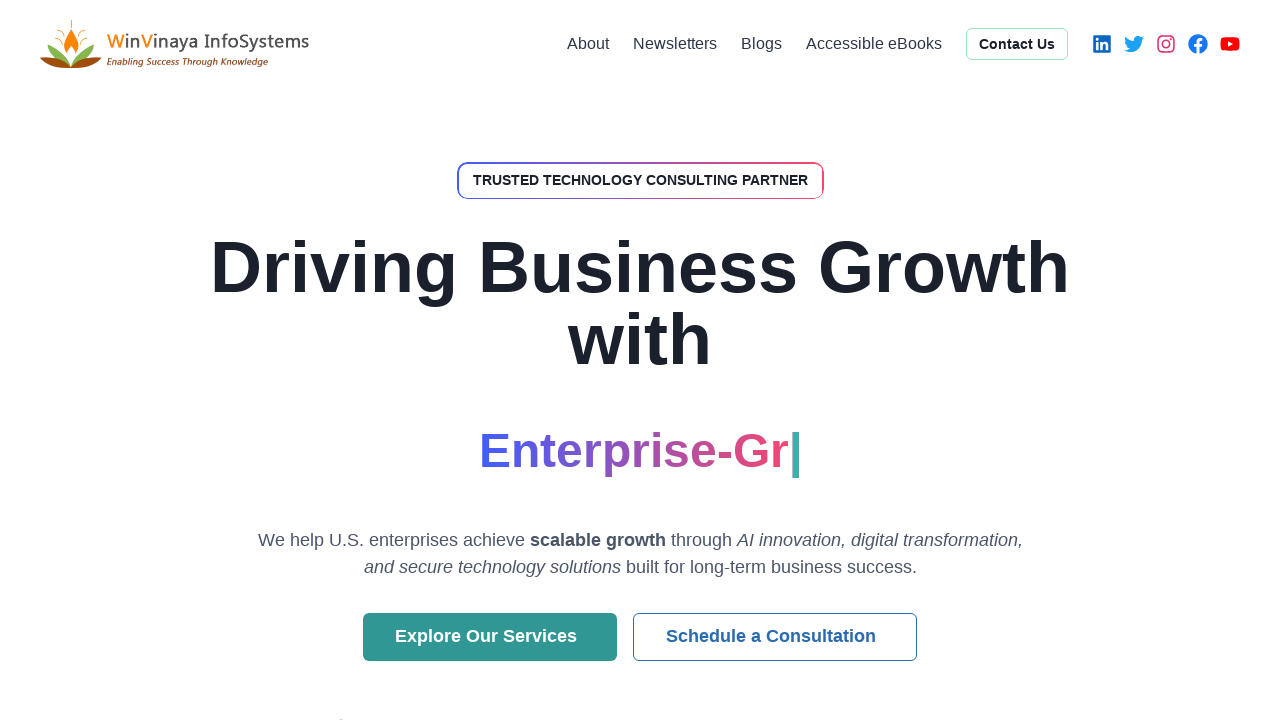